Clicks on a checkbox that is not selected and verifies it becomes checked

Starting URL: http://guinea-pig.webdriver.io/

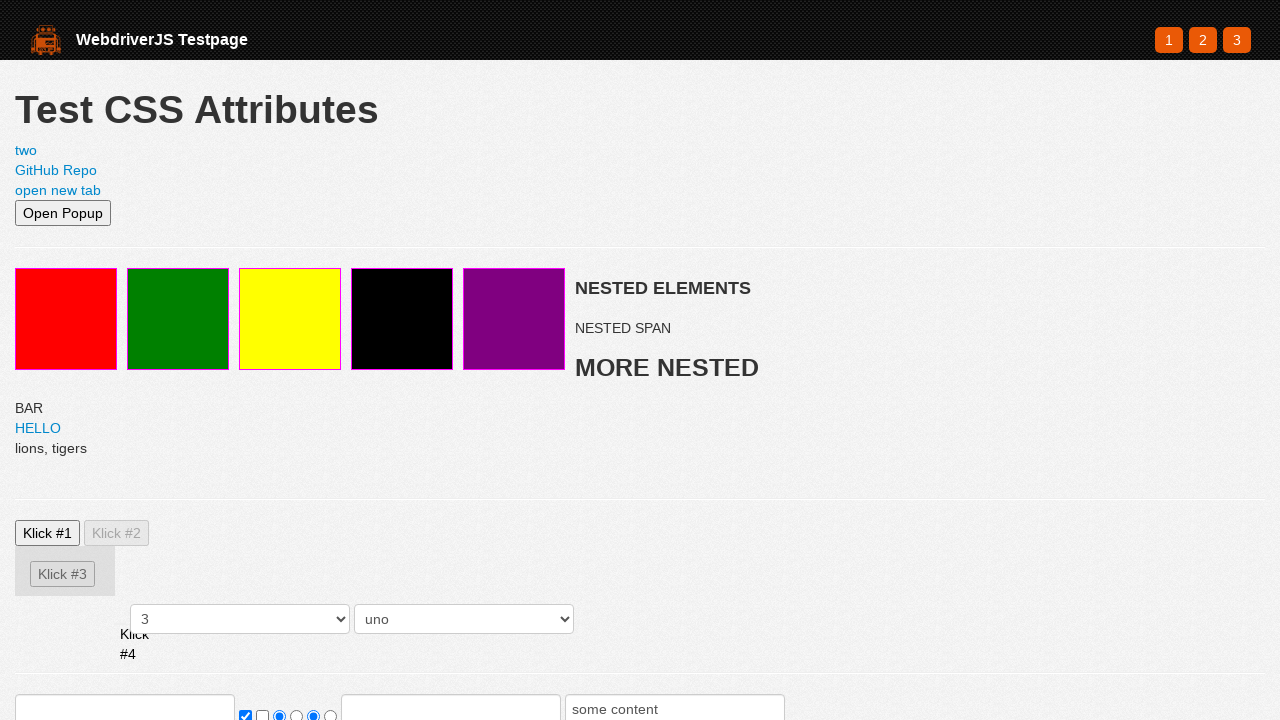

Verified that checkbox is not checked initially
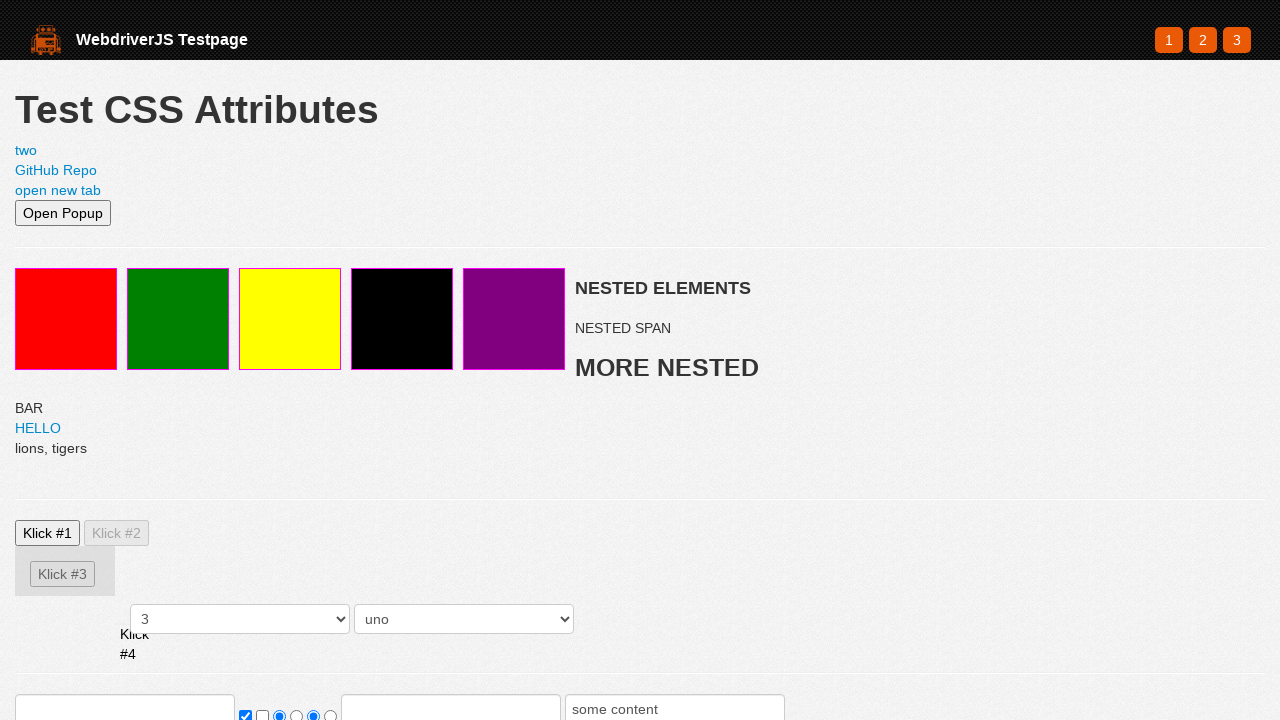

Clicked on the unchecked checkbox at (262, 714) on .checkbox_notselected
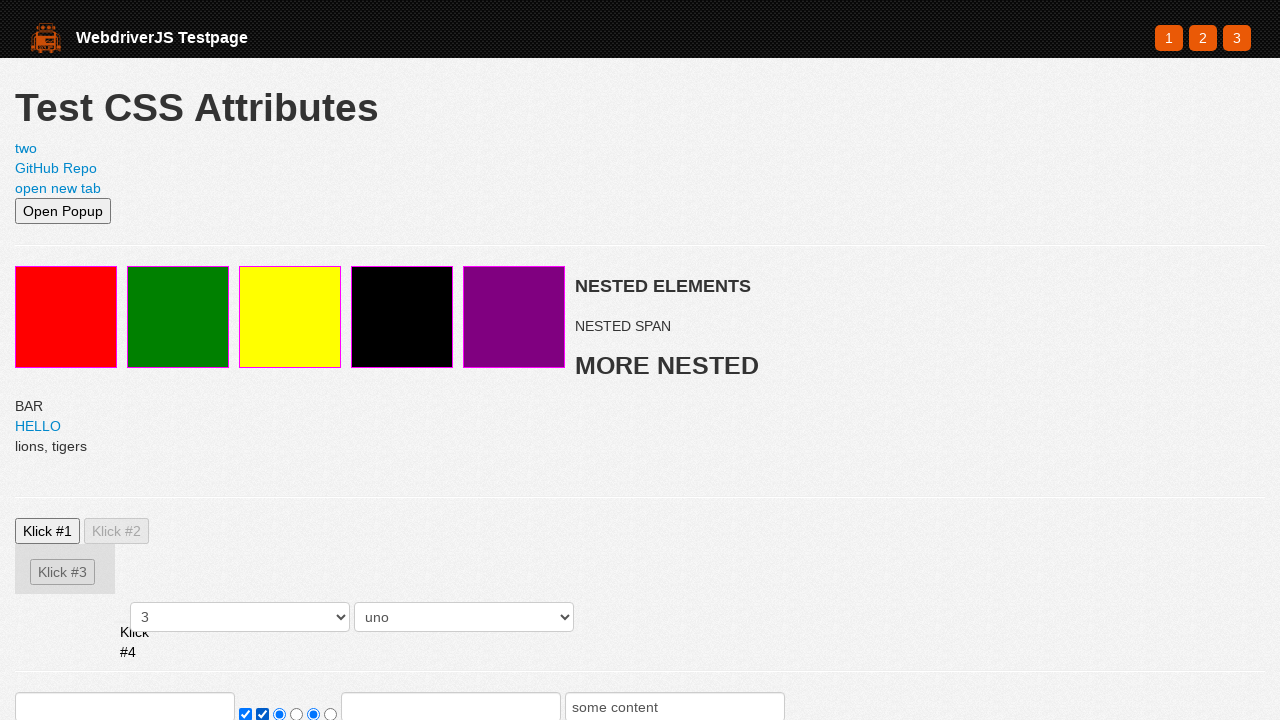

Verified that checkbox is now checked
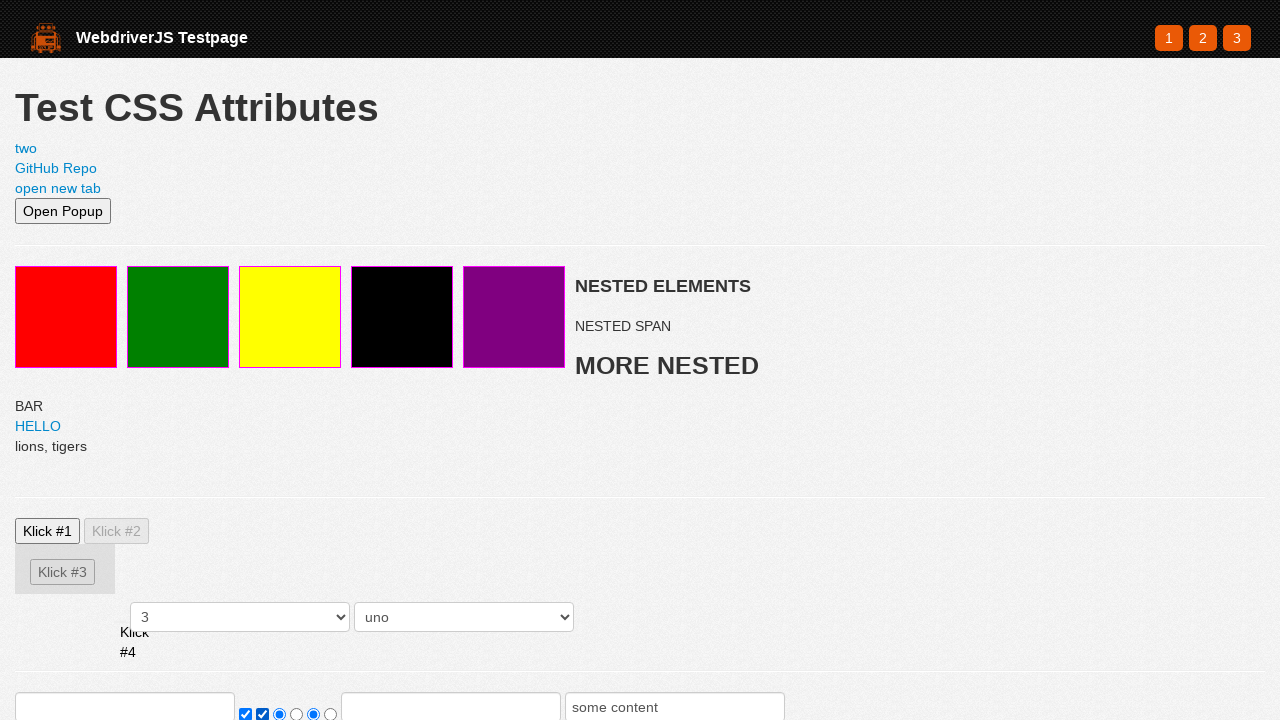

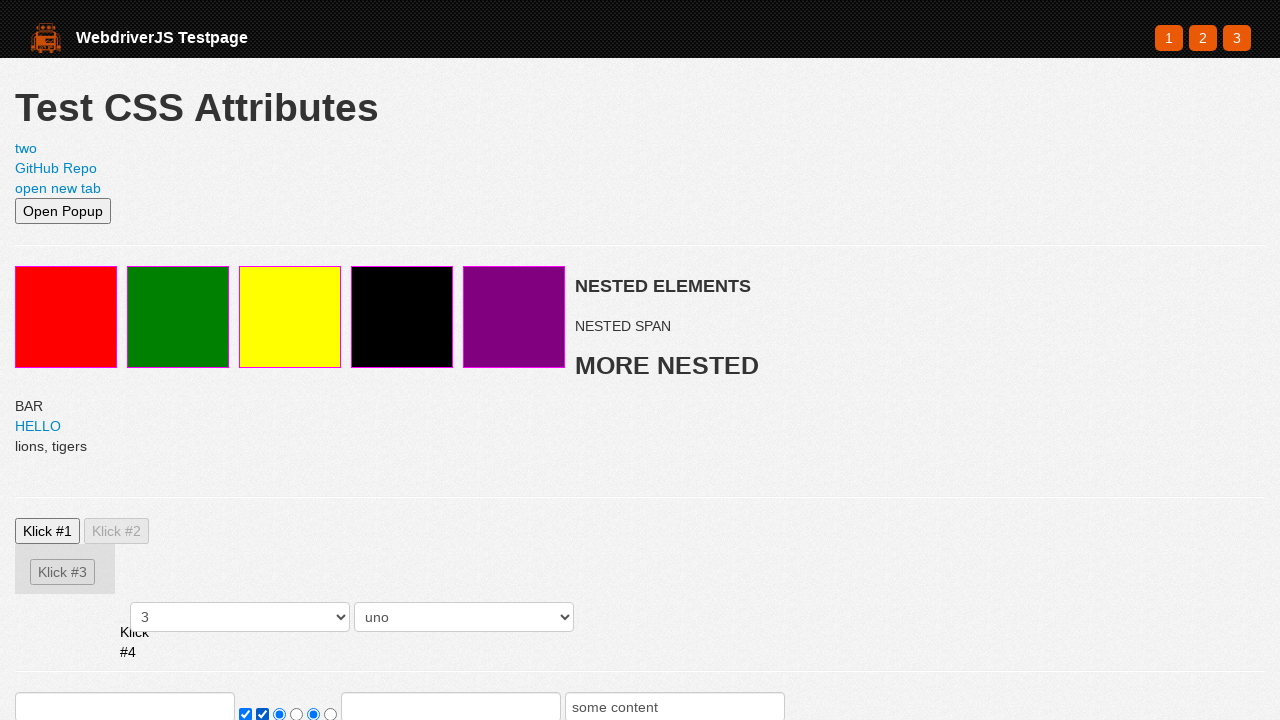